Tests getting alert text and accepting the alert dialog

Starting URL: https://testpages.eviltester.com/styled/alerts/alert-test.html

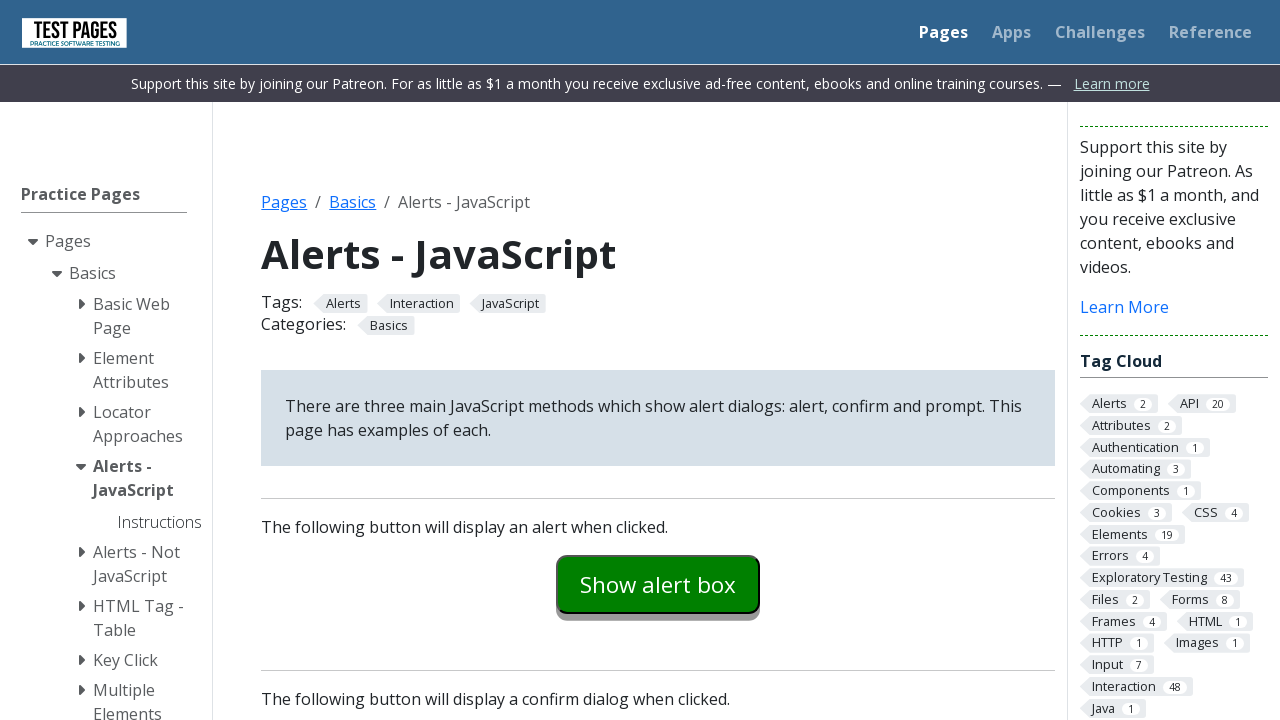

Accepted alert dialog
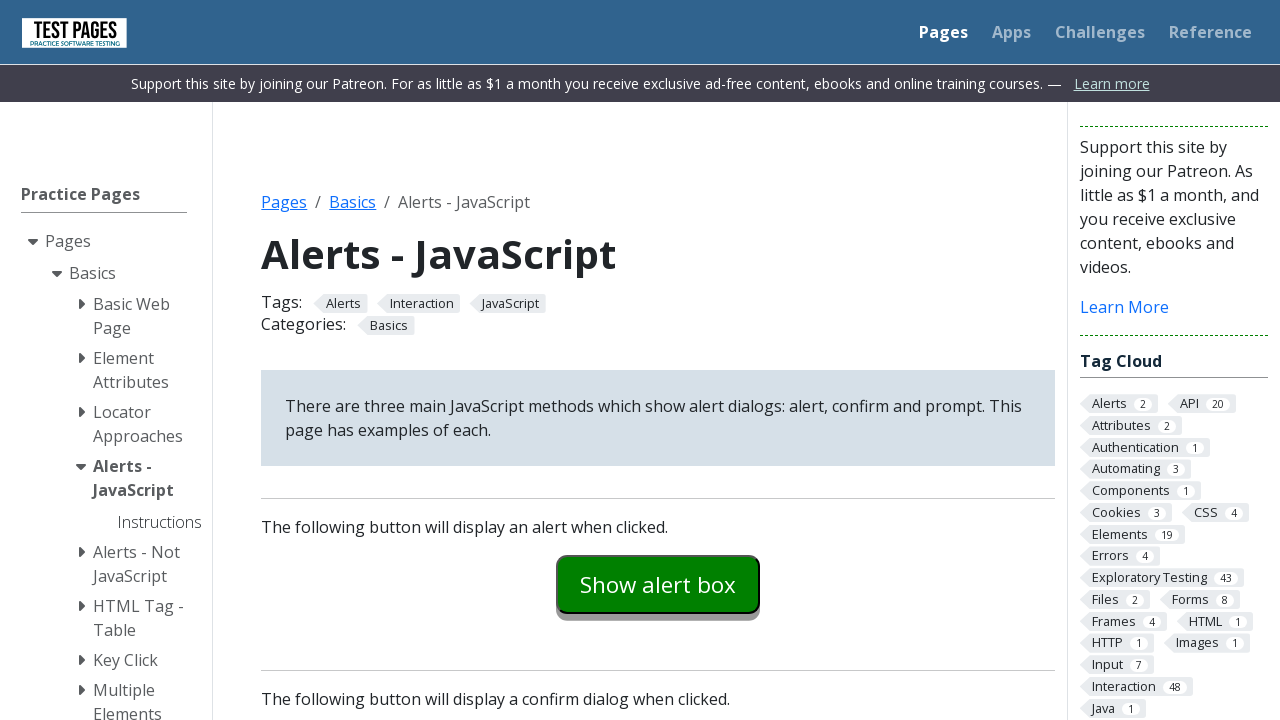

Clicked alert button to trigger alert dialog at (658, 584) on #alertexamples
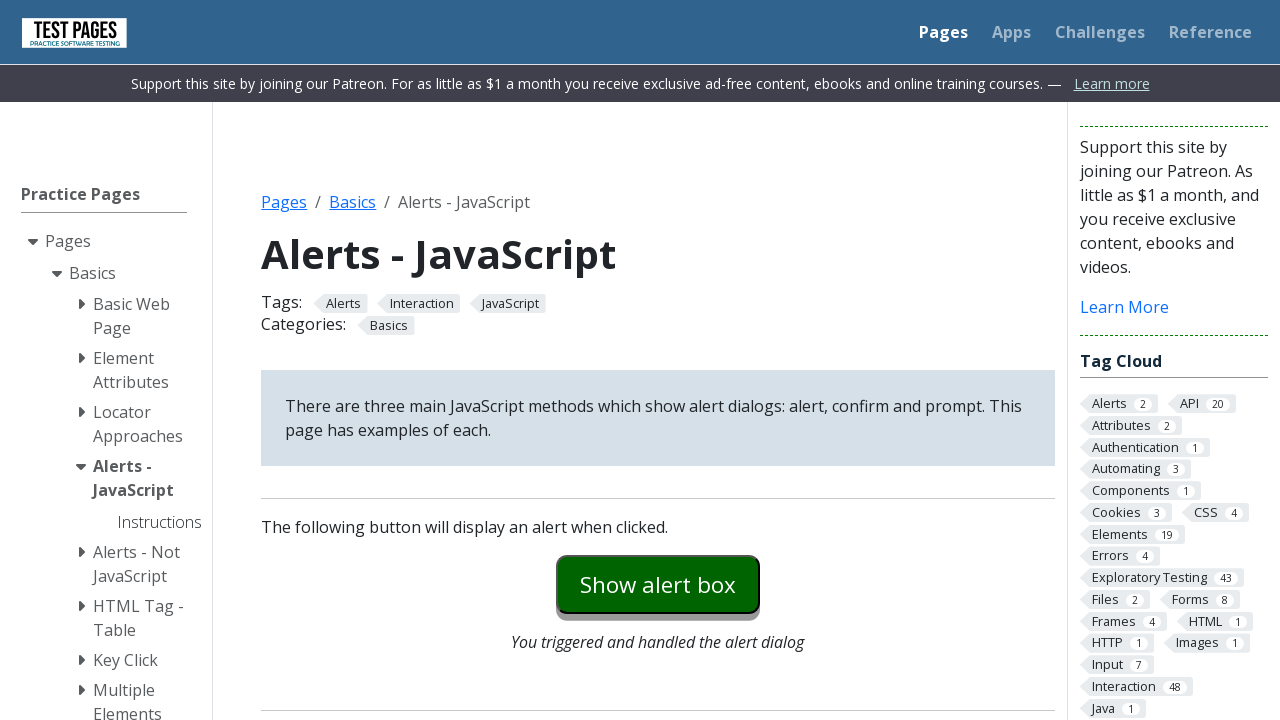

Waited 500ms for alert to be processed
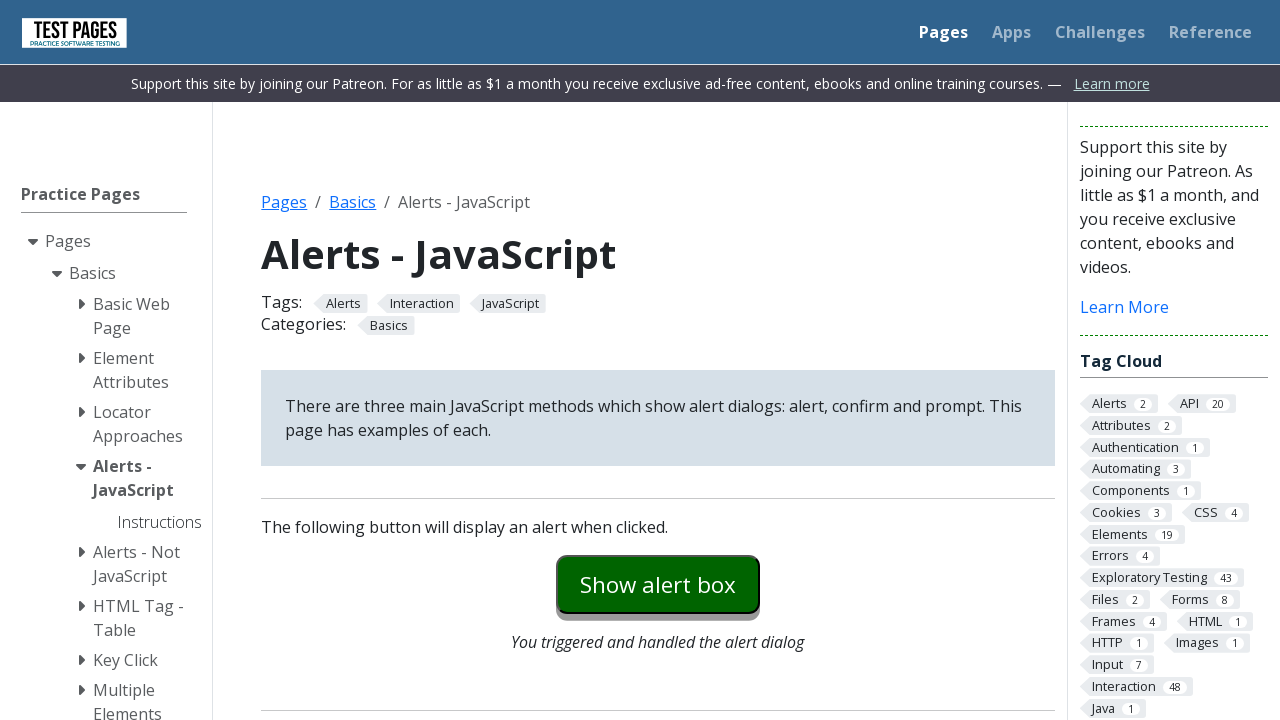

Verified result message confirms alert was handled successfully
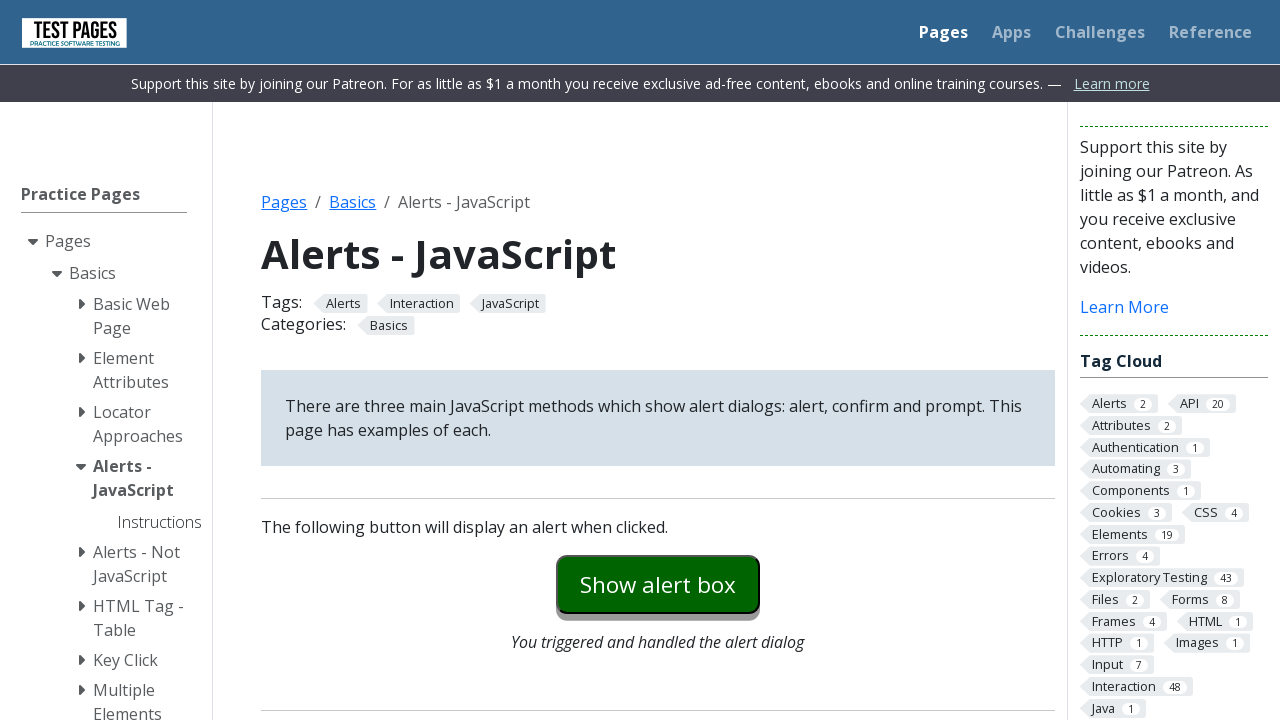

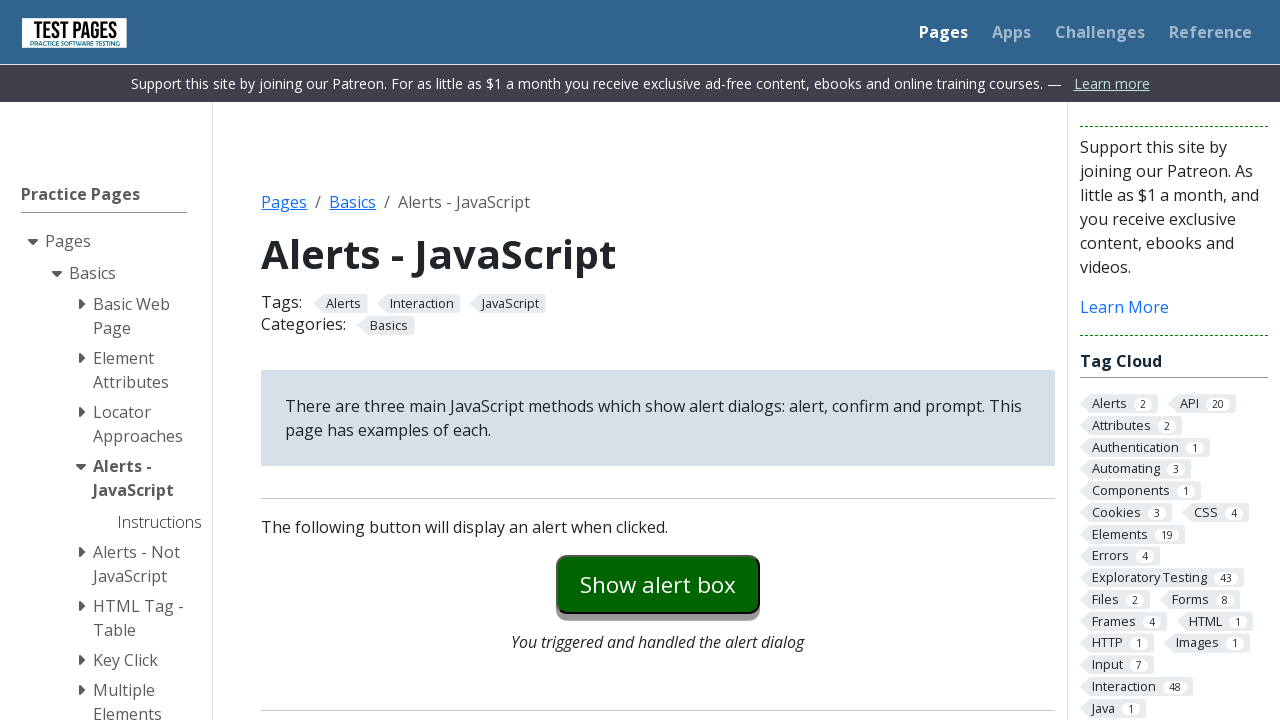